Tests the student registration form by filling all fields including name, email, gender, phone, date of birth, subjects, hobbies, address, state and city, then verifies successful submission.

Starting URL: https://demoqa.com/automation-practice-form

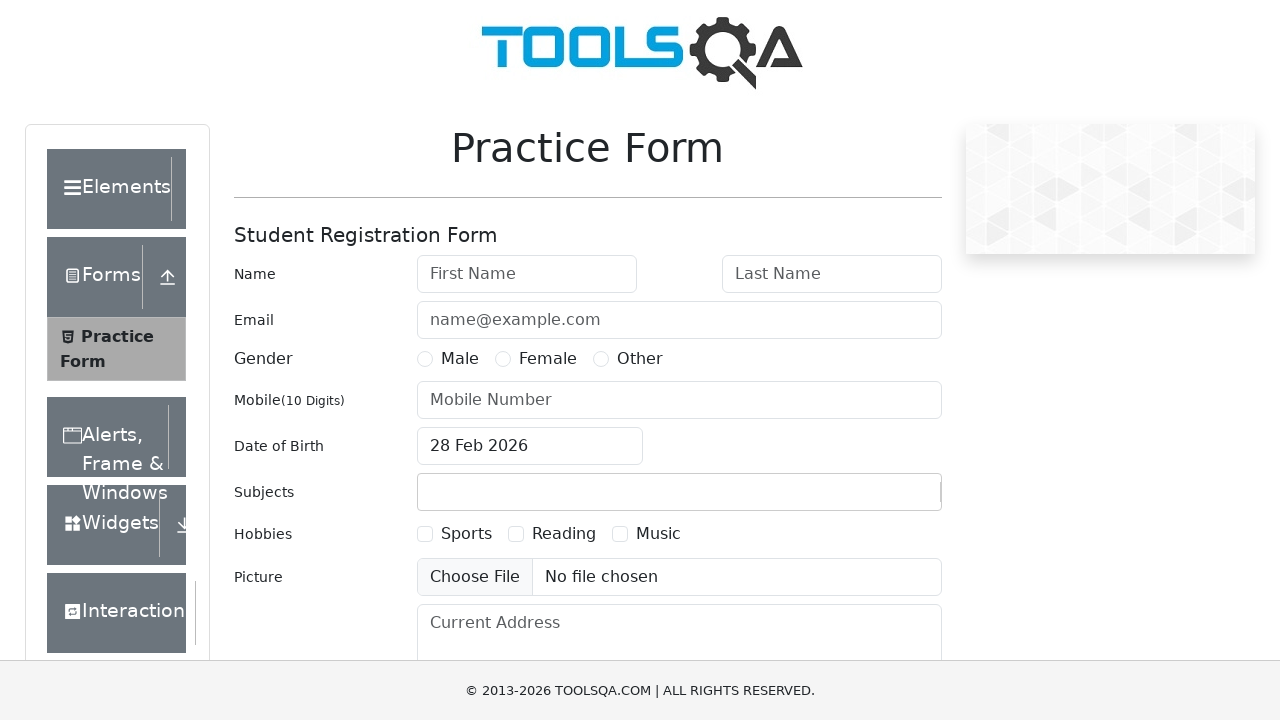

Student registration form loaded
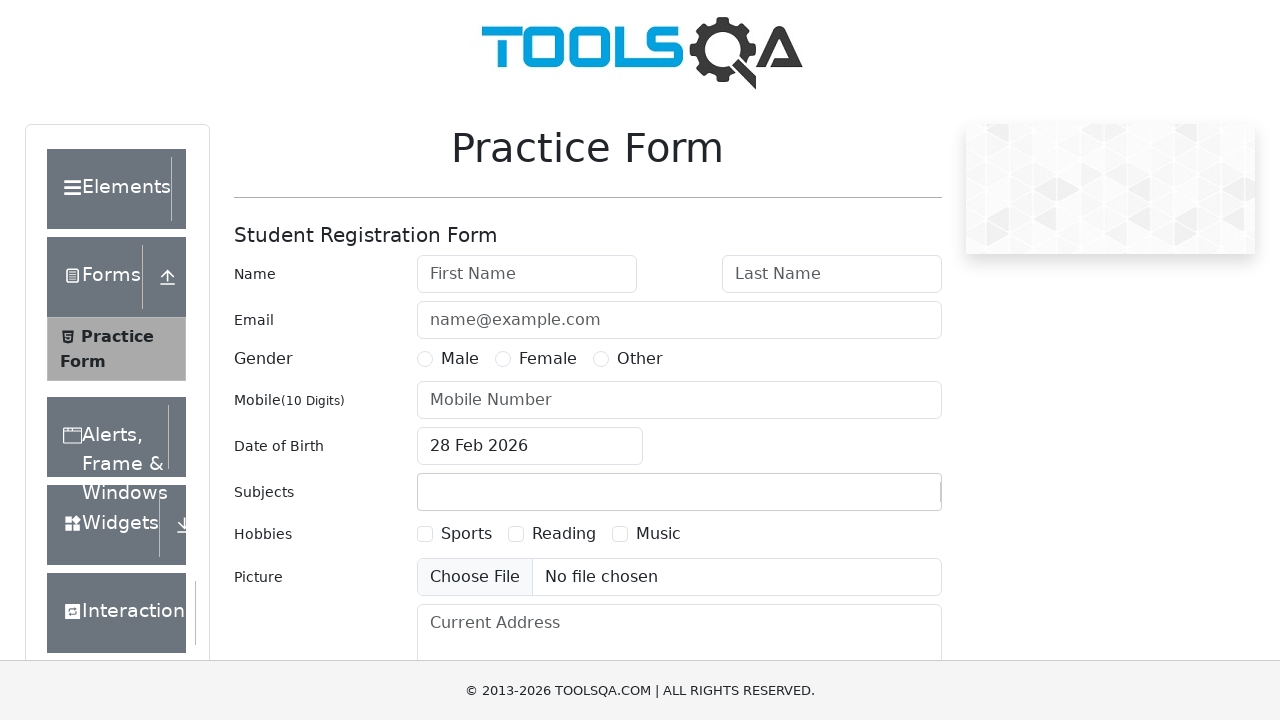

Filled first name field with 'Emily' on #firstName
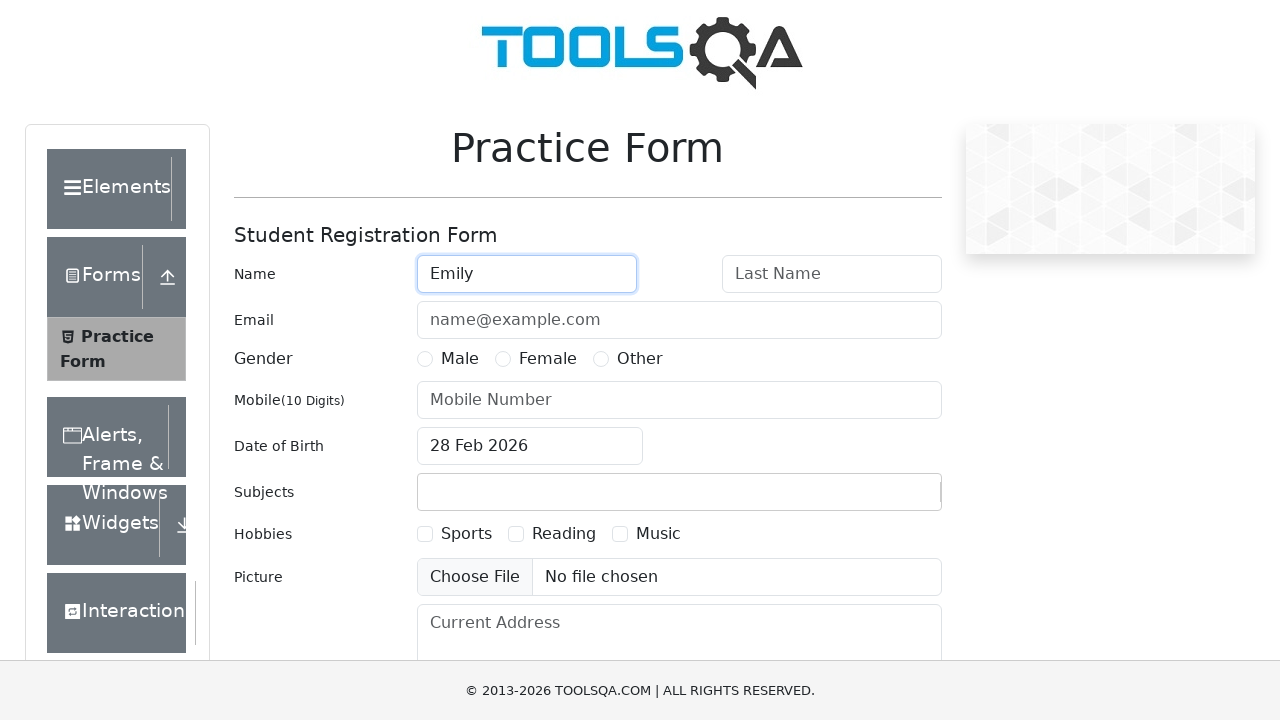

Filled last name field with 'Thompson' on #lastName
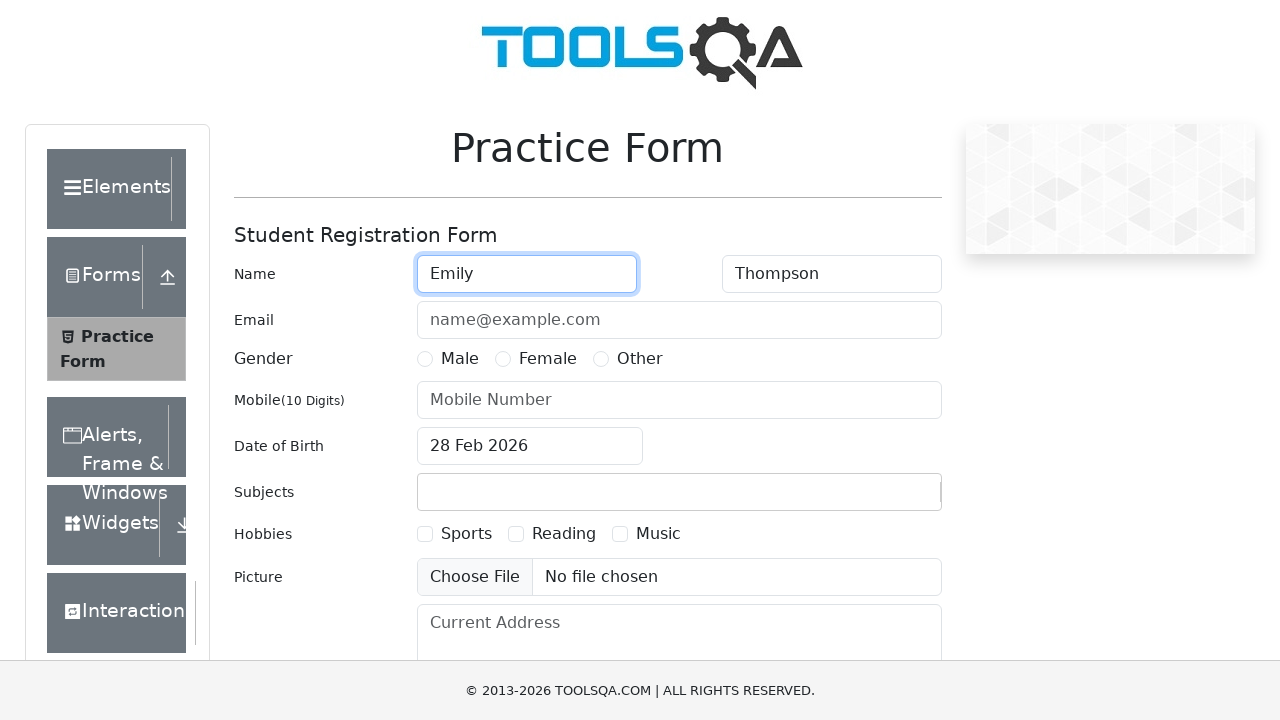

Filled email field with 'test42@gmail.com' on #userEmail
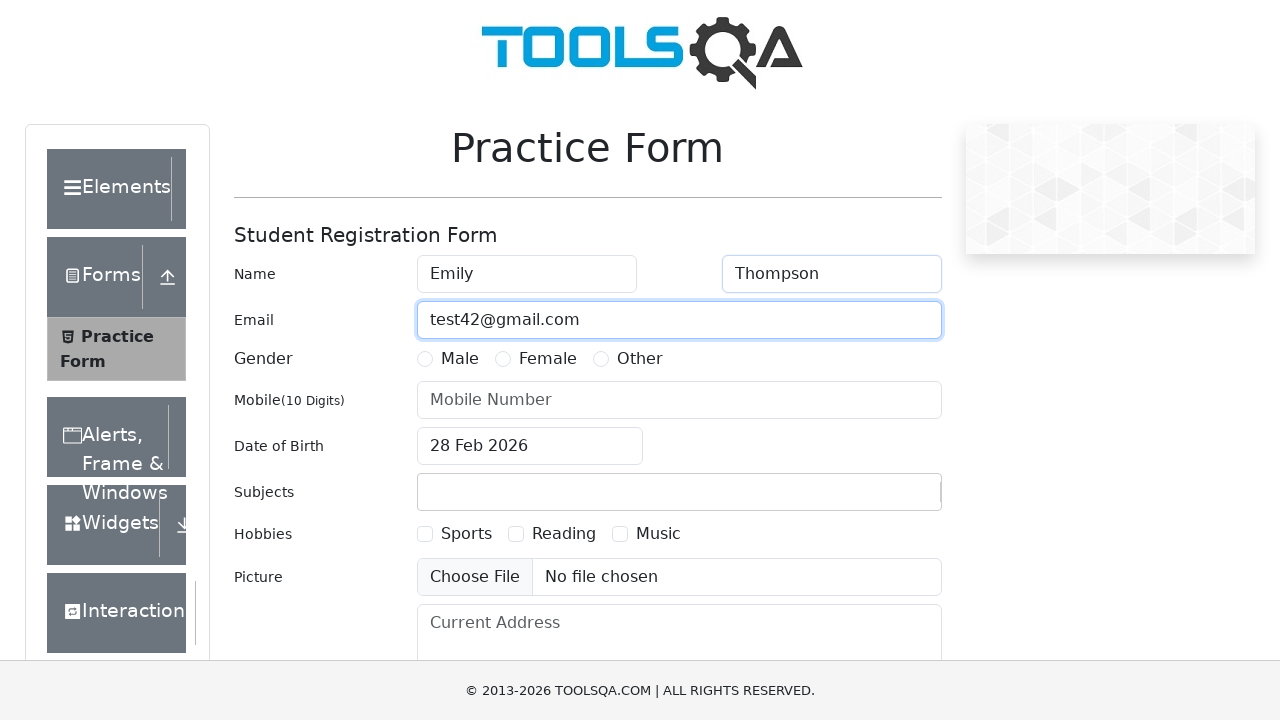

Selected 'Female' gender option at (548, 359) on #genterWrapper >> text=Female
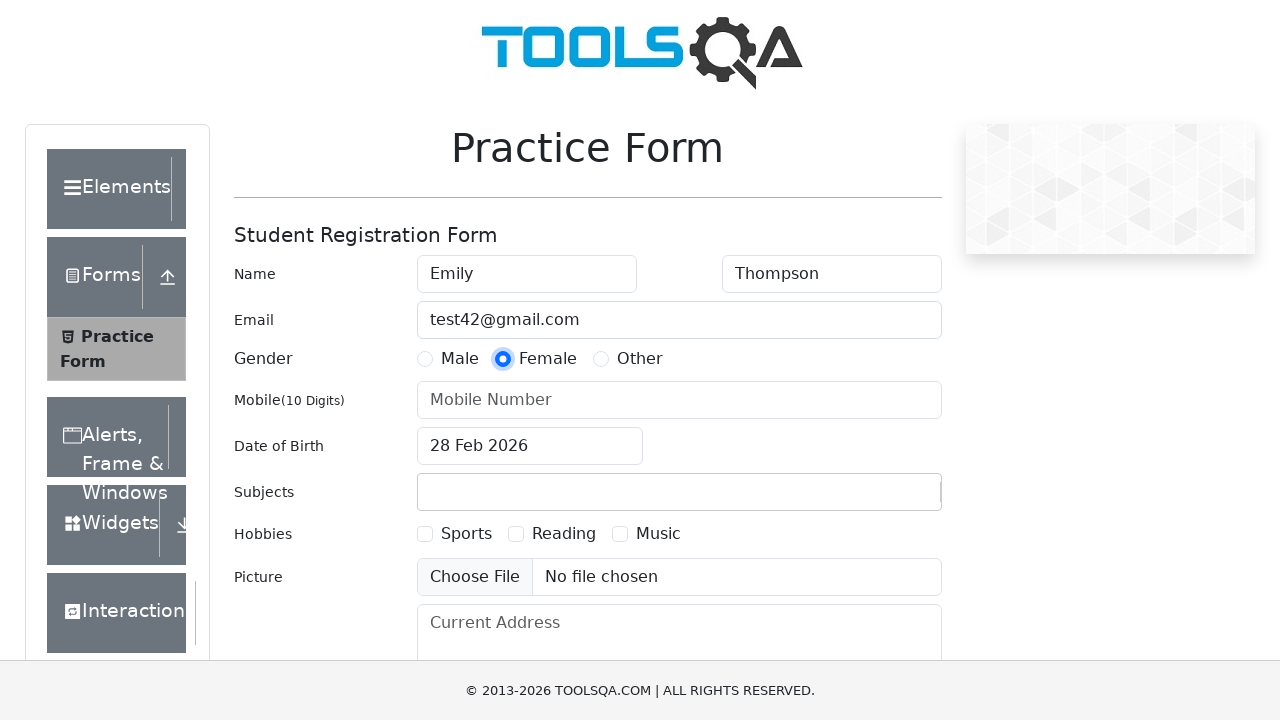

Filled phone number field with '8547219630' on #userNumber
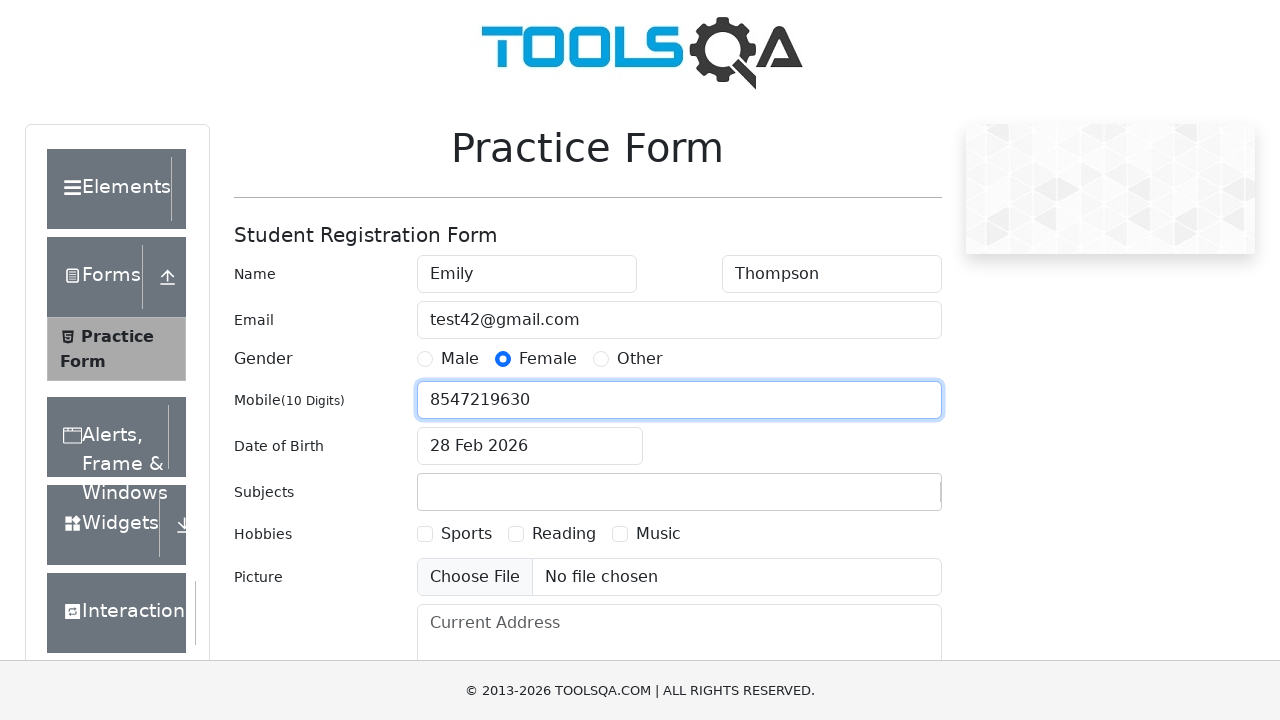

Clicked date of birth field to open date picker at (530, 446) on #dateOfBirthInput
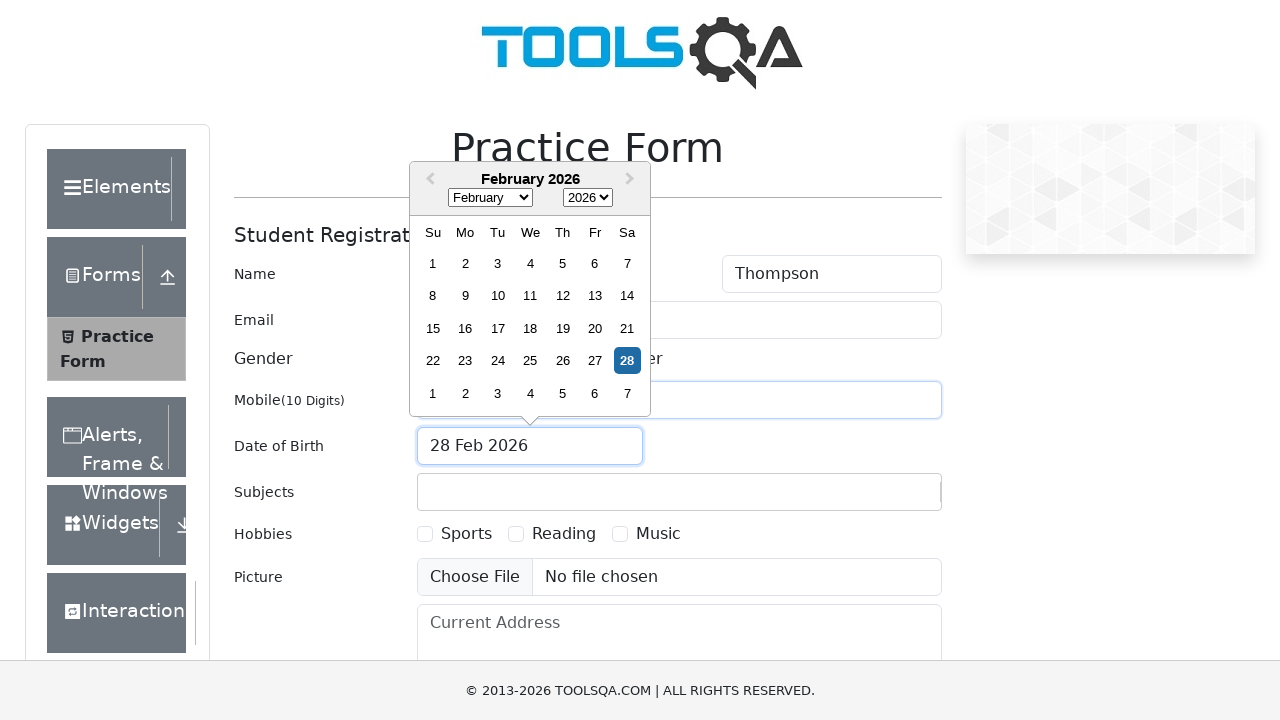

Selected 'June' from month dropdown on .react-datepicker__month-select
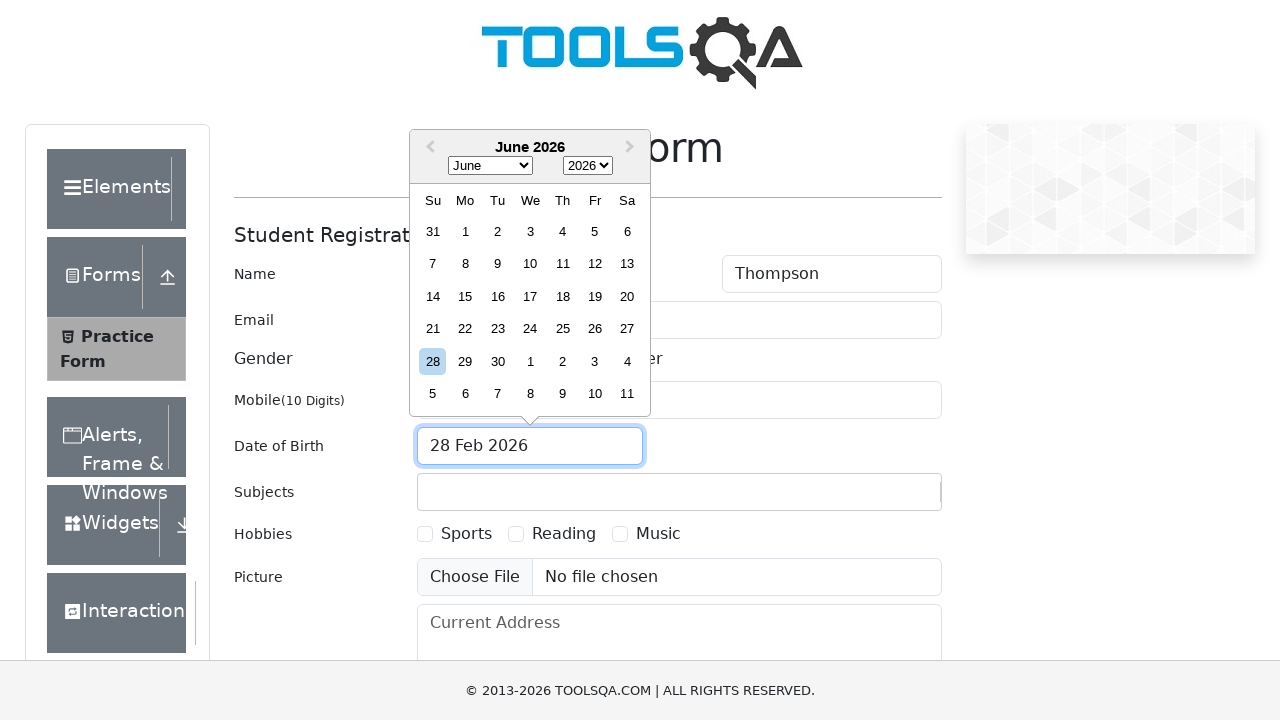

Selected '1914' from year dropdown on .react-datepicker__year-select
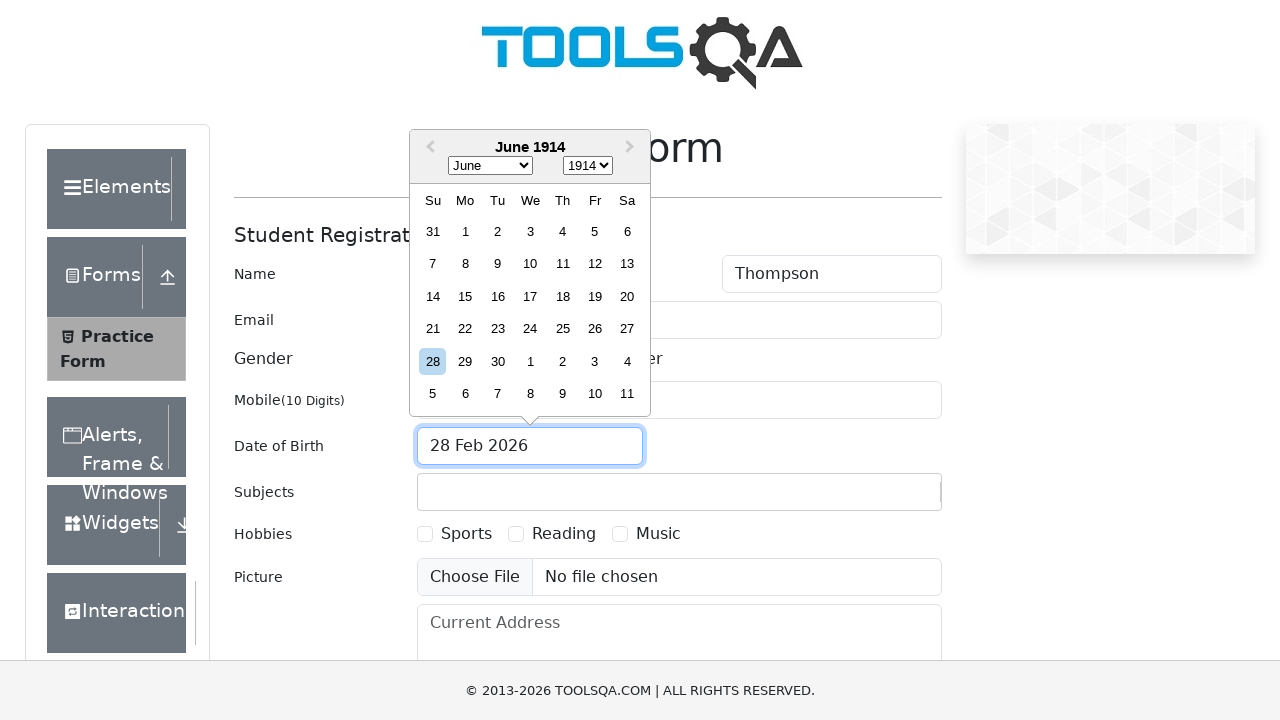

Selected day 2 from date picker at (498, 231) on .react-datepicker__day--002
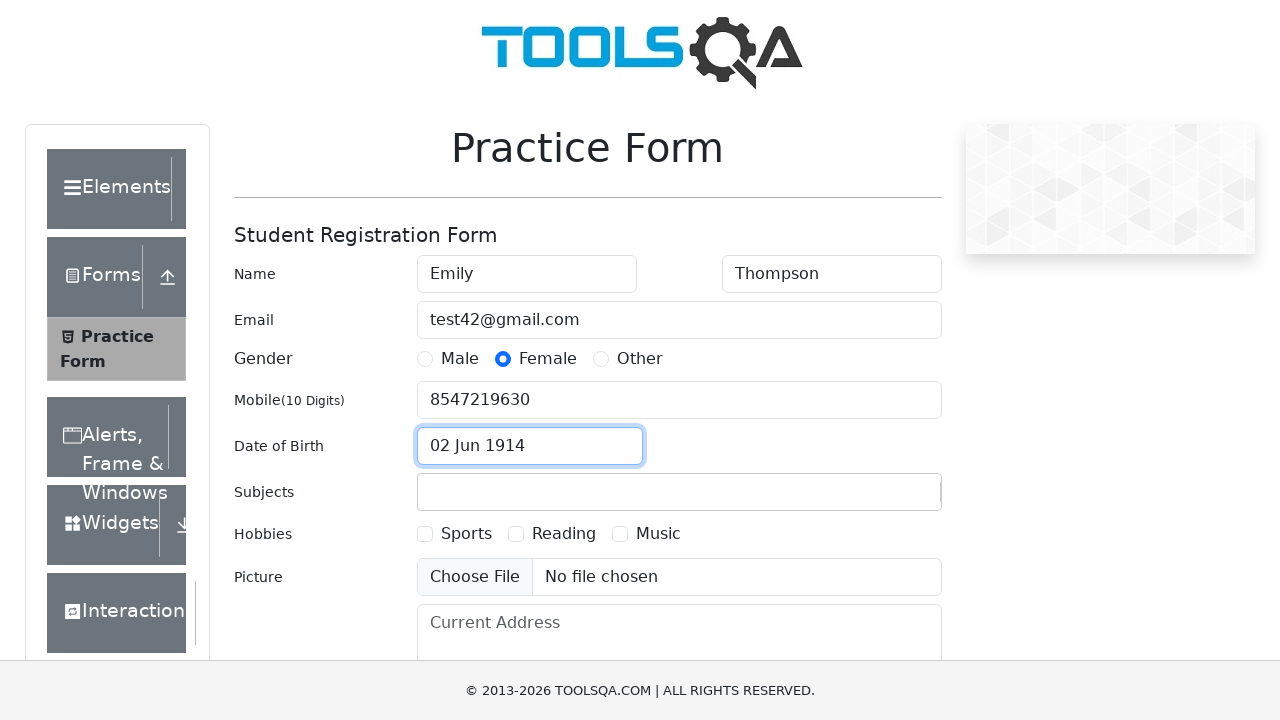

Typed 'i' in subjects field on #subjectsInput
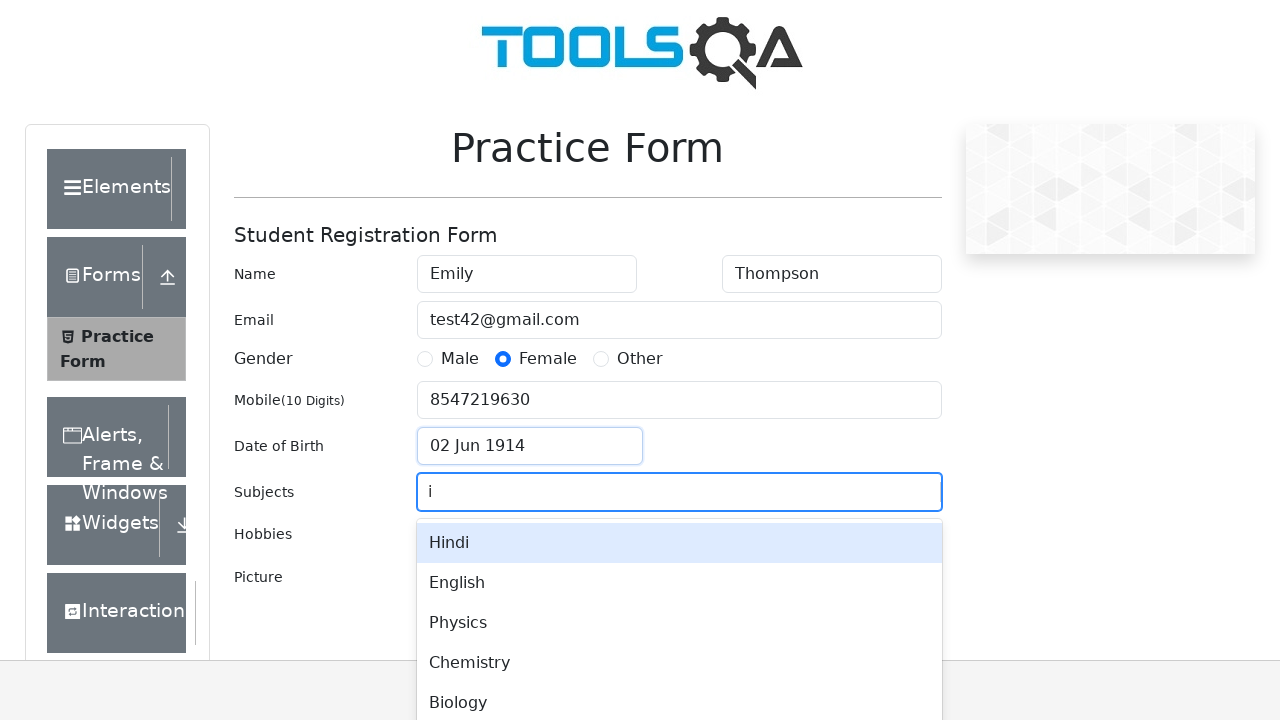

Selected 'History' from subjects dropdown at (679, 427) on .subjects-auto-complete__menu-list >> text=History
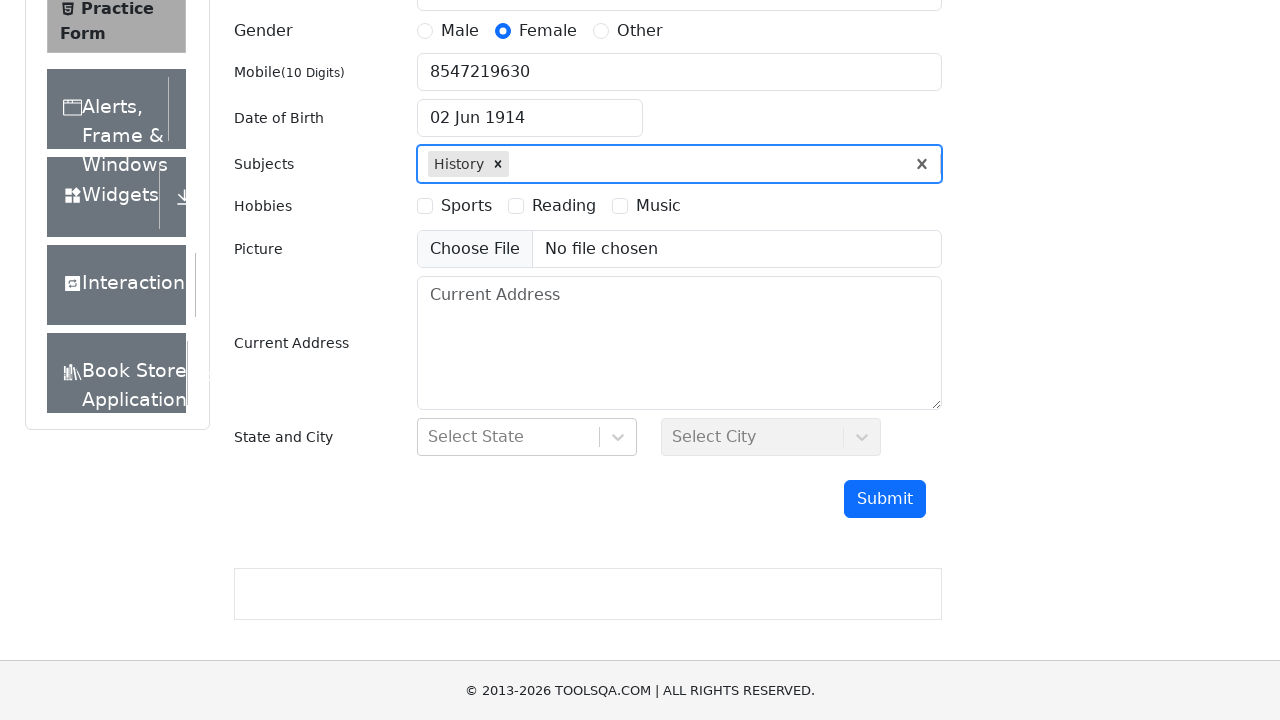

Typed 'i' in subjects field again on #subjectsInput
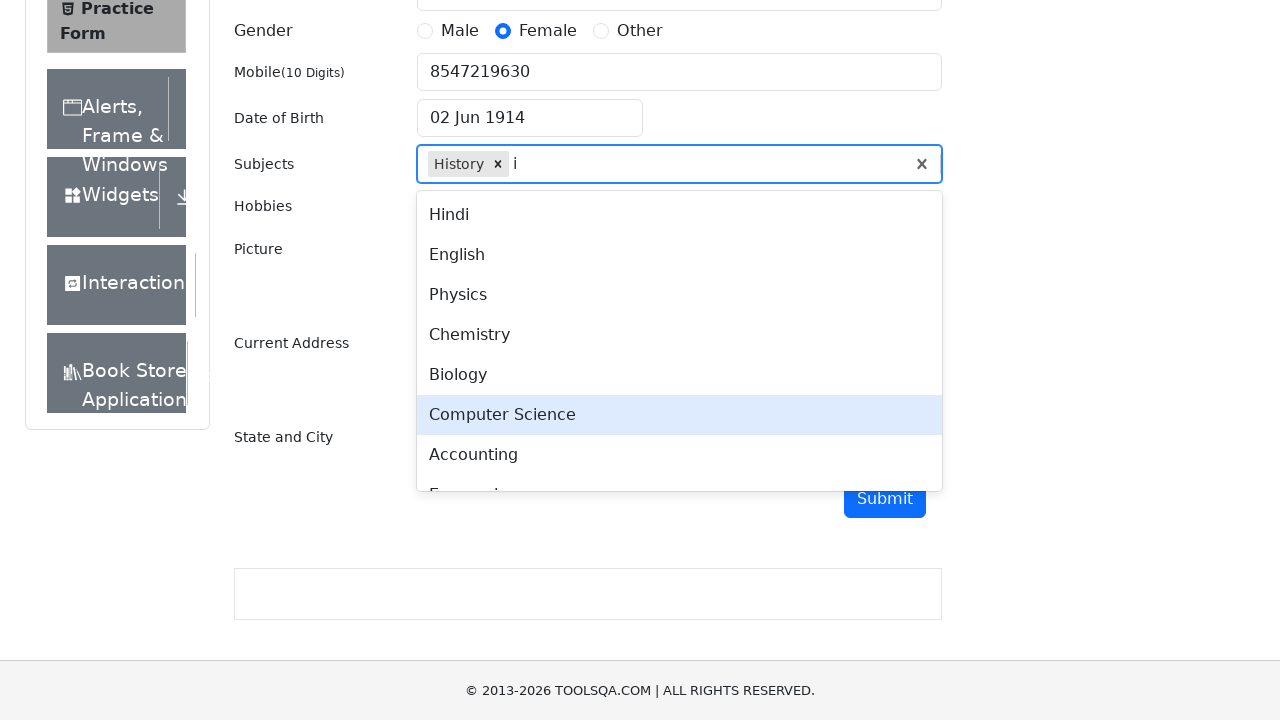

Selected 'English' from subjects dropdown at (679, 255) on .subjects-auto-complete__menu-list >> text=English
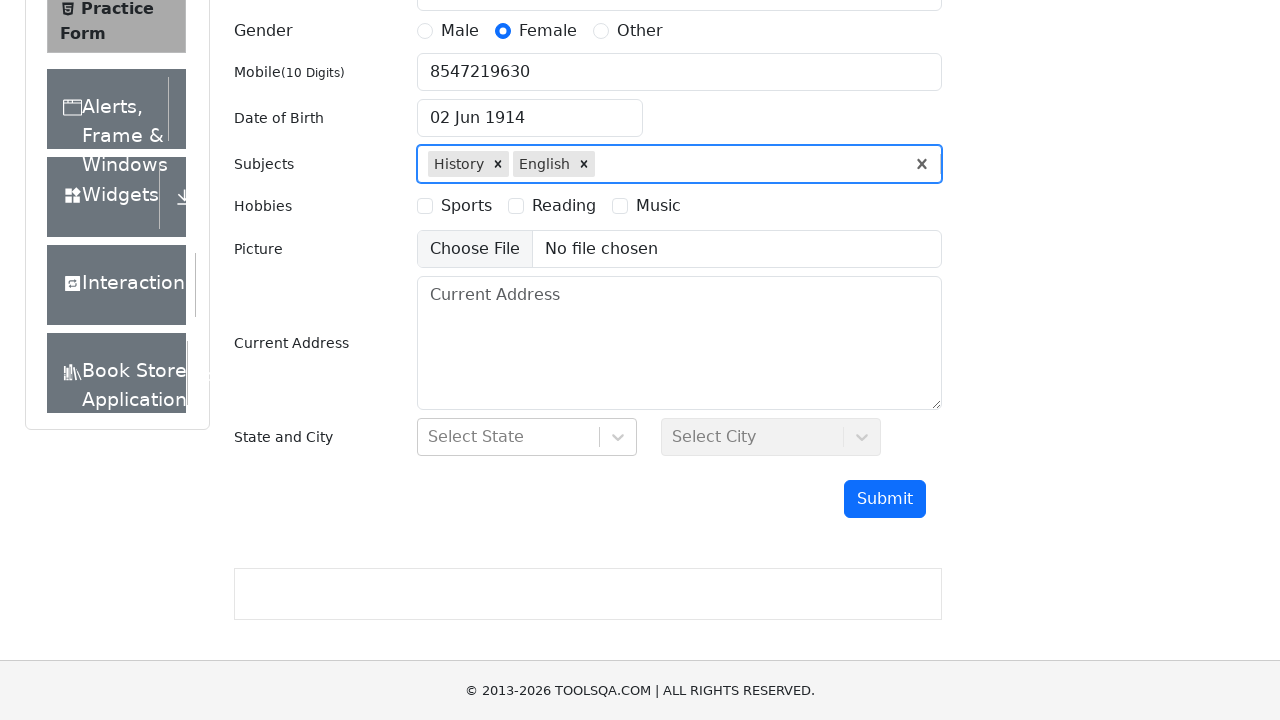

Typed 's' in subjects field on #subjectsInput
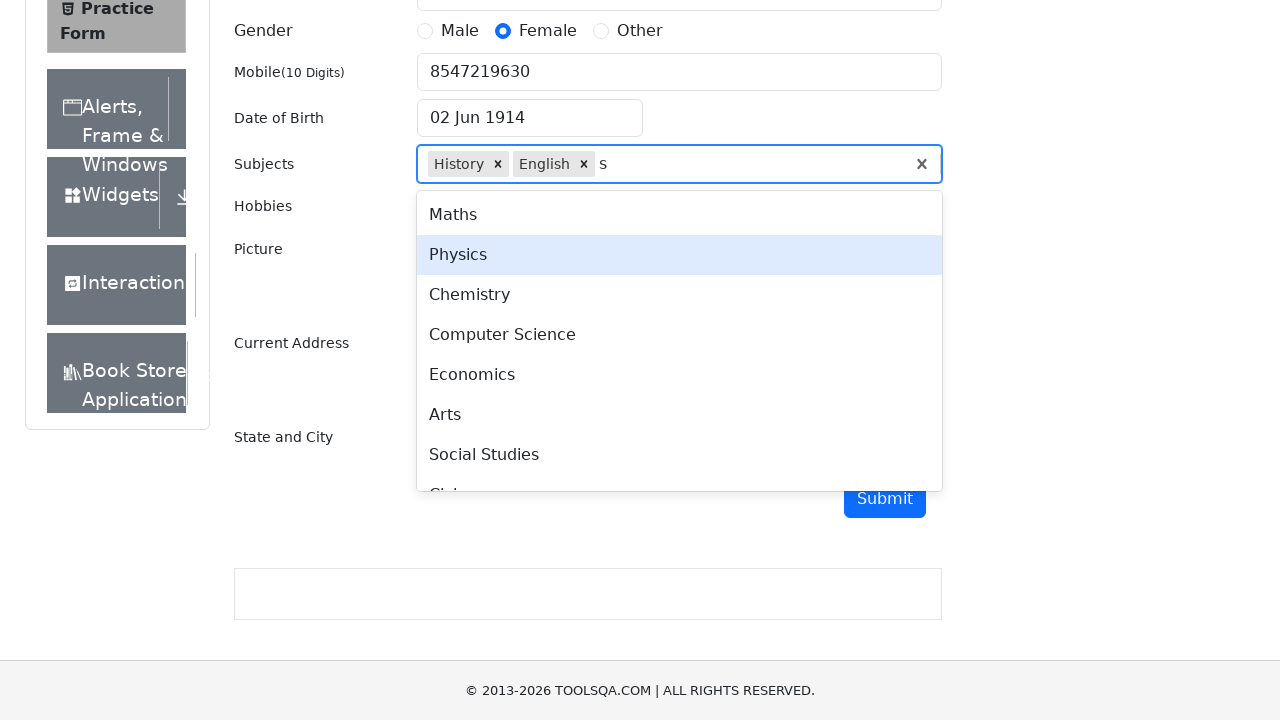

Selected 'Arts' from subjects dropdown at (679, 415) on .subjects-auto-complete__menu-list >> text=Arts
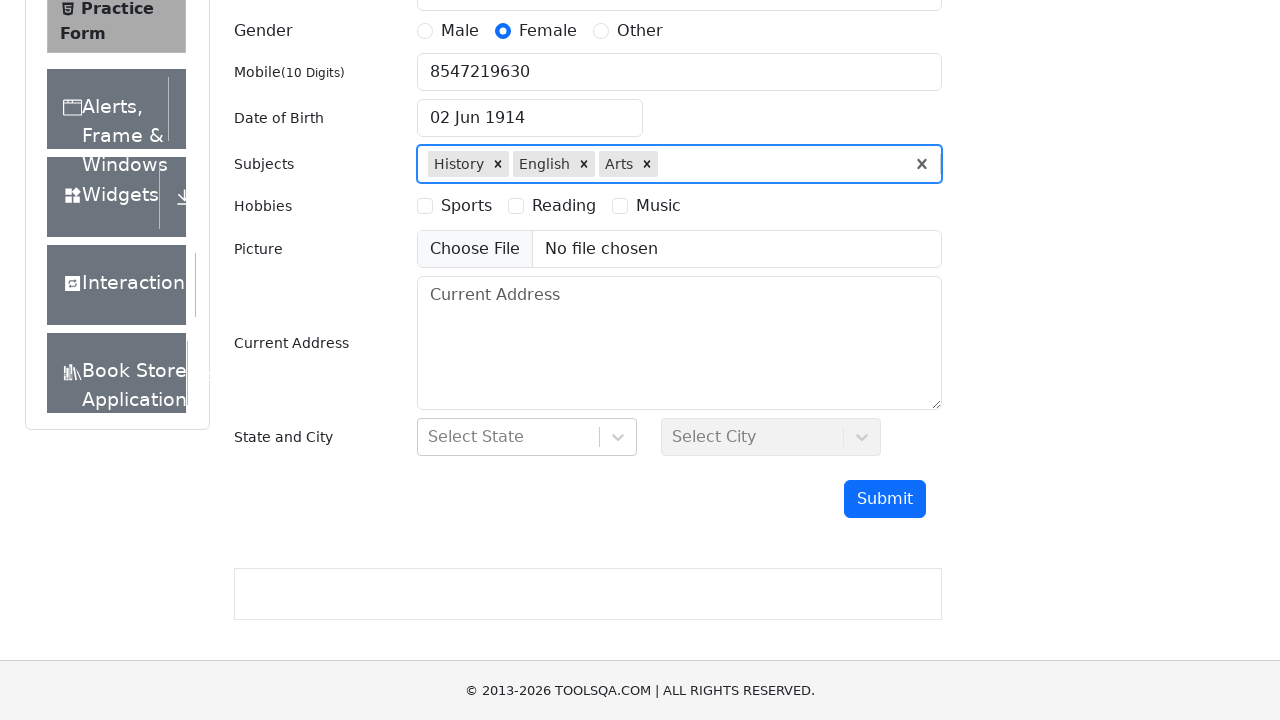

Selected 'Reading' hobby checkbox at (564, 206) on #hobbiesWrapper >> text=Reading
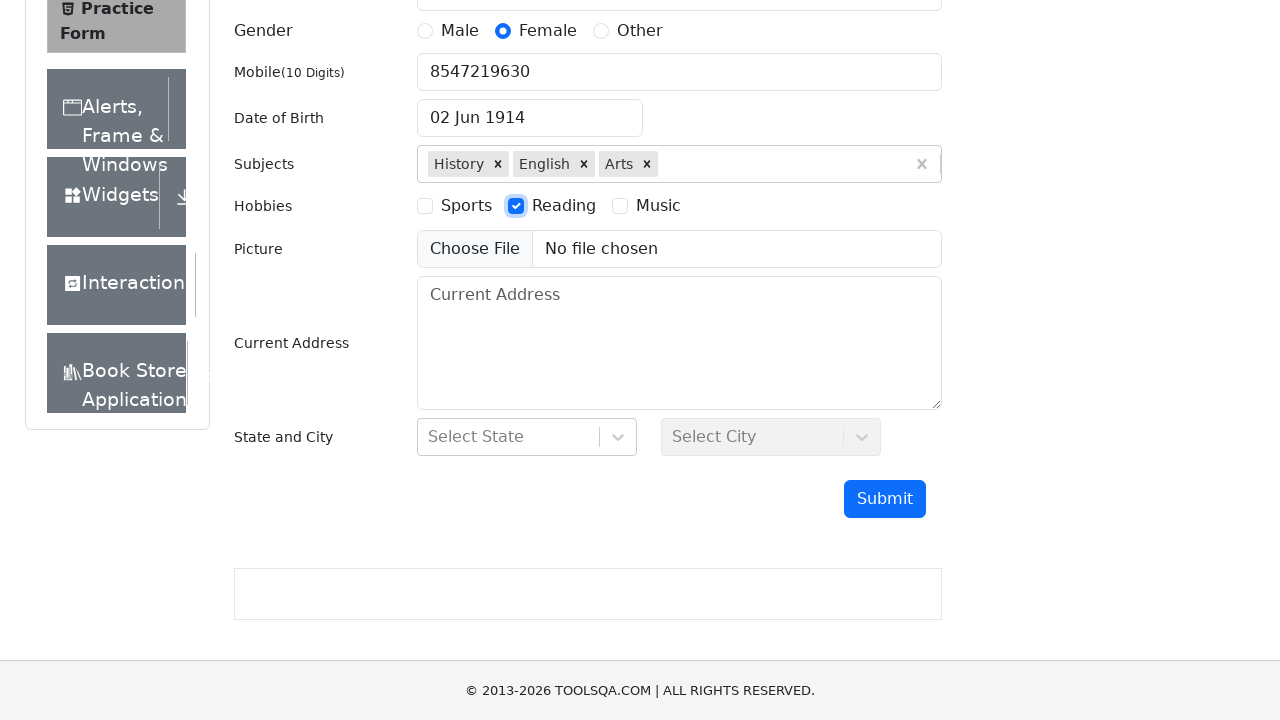

Selected 'Music' hobby checkbox at (658, 206) on #hobbiesWrapper >> text=Music
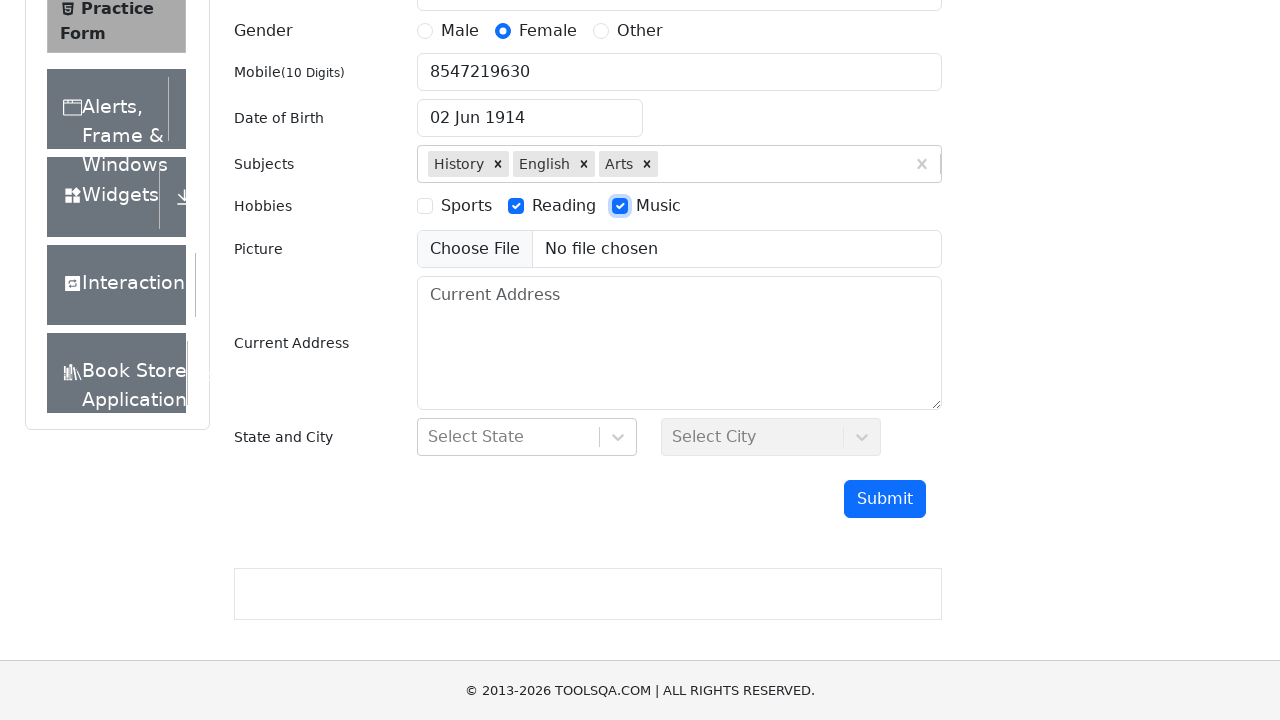

Filled address field with '742 Evergreen Terrace, Springfield' on #currentAddress
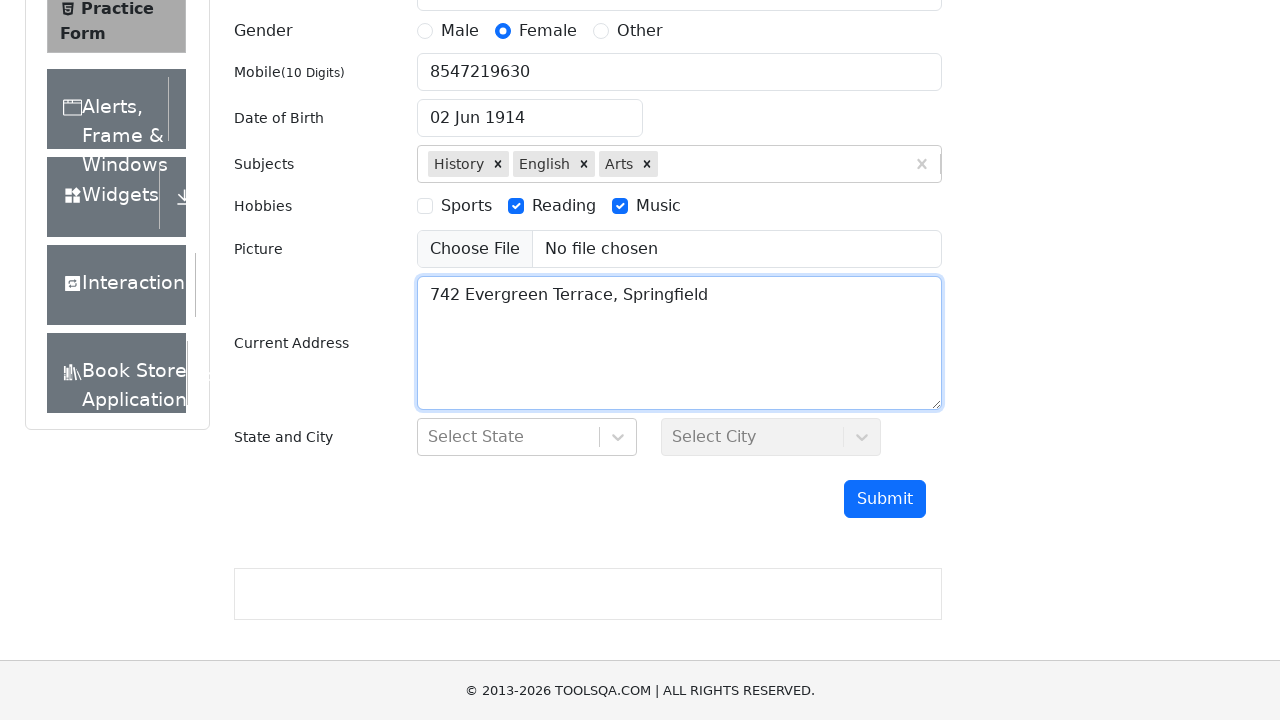

Clicked state dropdown to open options at (527, 437) on #state
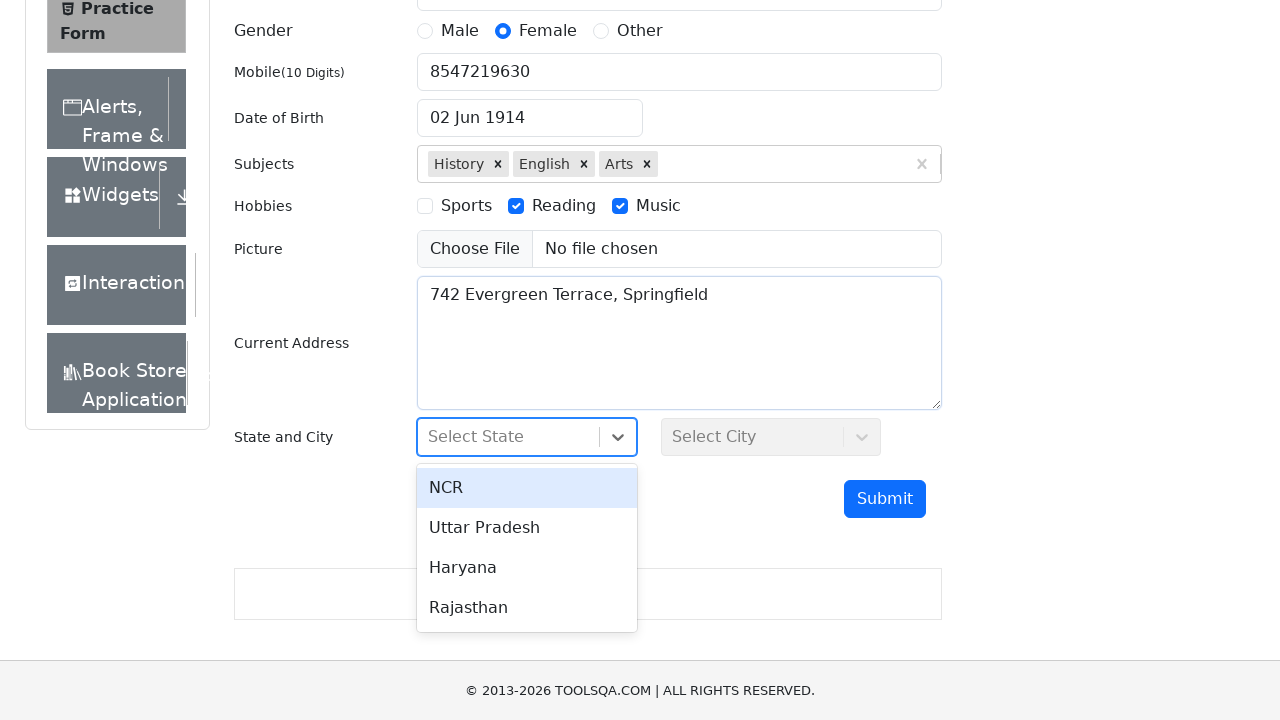

Selected 'Rajasthan' from state dropdown at (527, 608) on #stateCity-wrapper >> text=Rajasthan
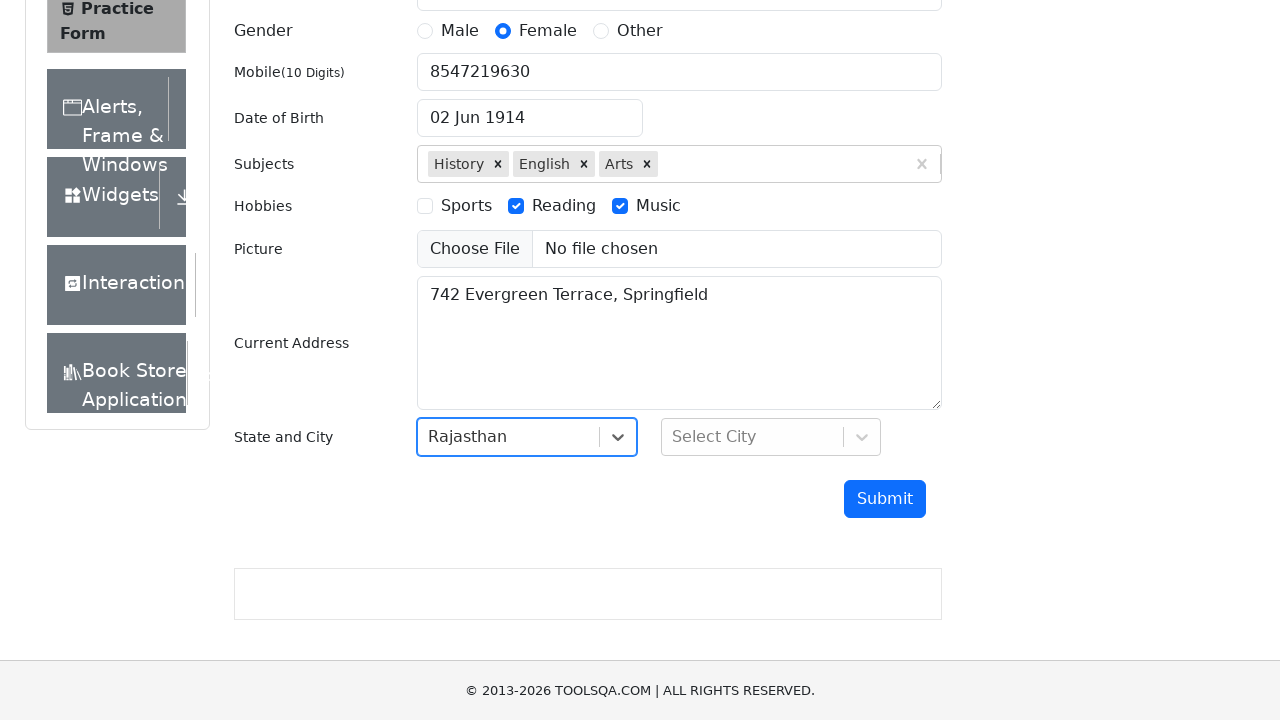

Clicked city dropdown to open options at (771, 437) on #city
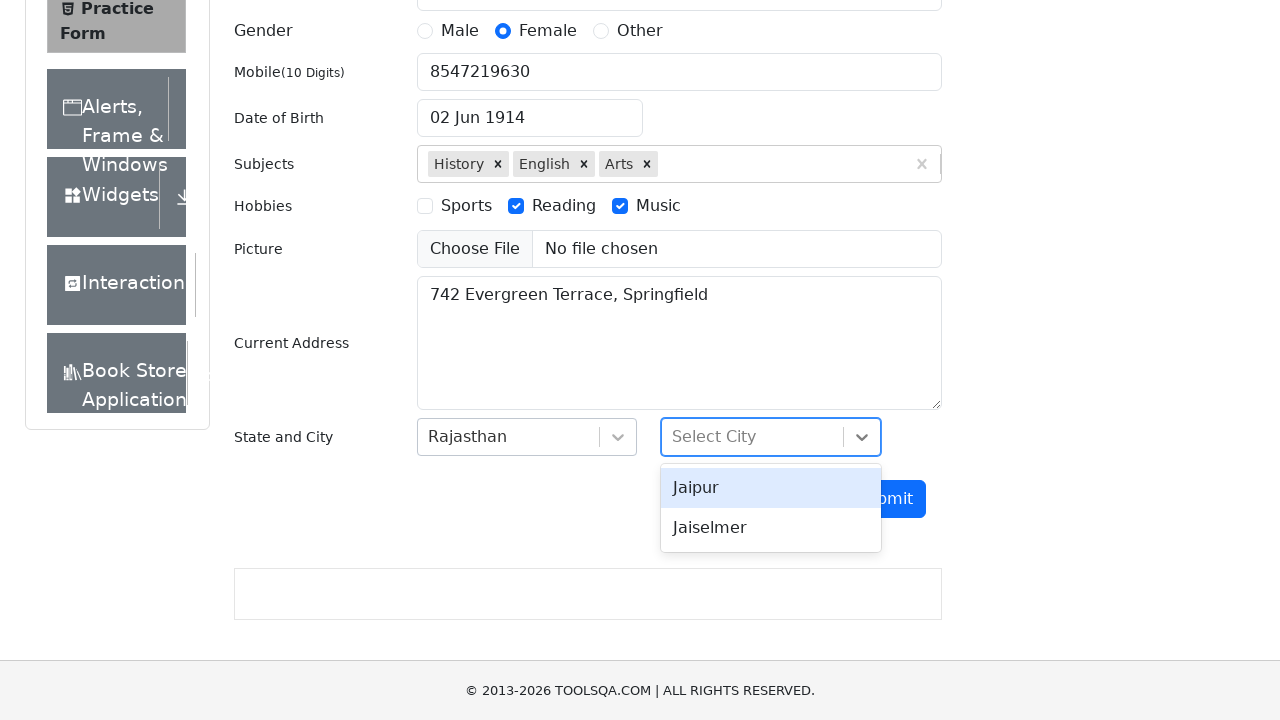

Selected 'Jaiselmer' from city dropdown at (771, 528) on #stateCity-wrapper >> text=Jaiselmer
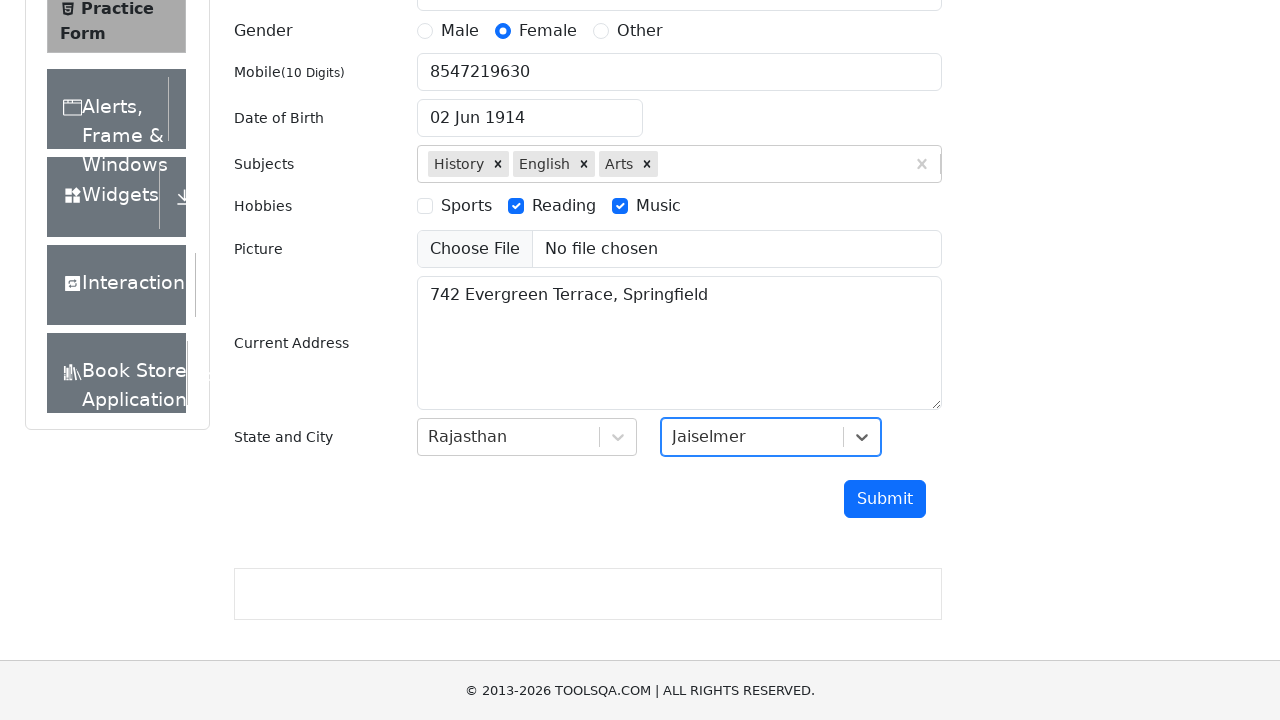

Clicked submit button to register at (885, 499) on #submit
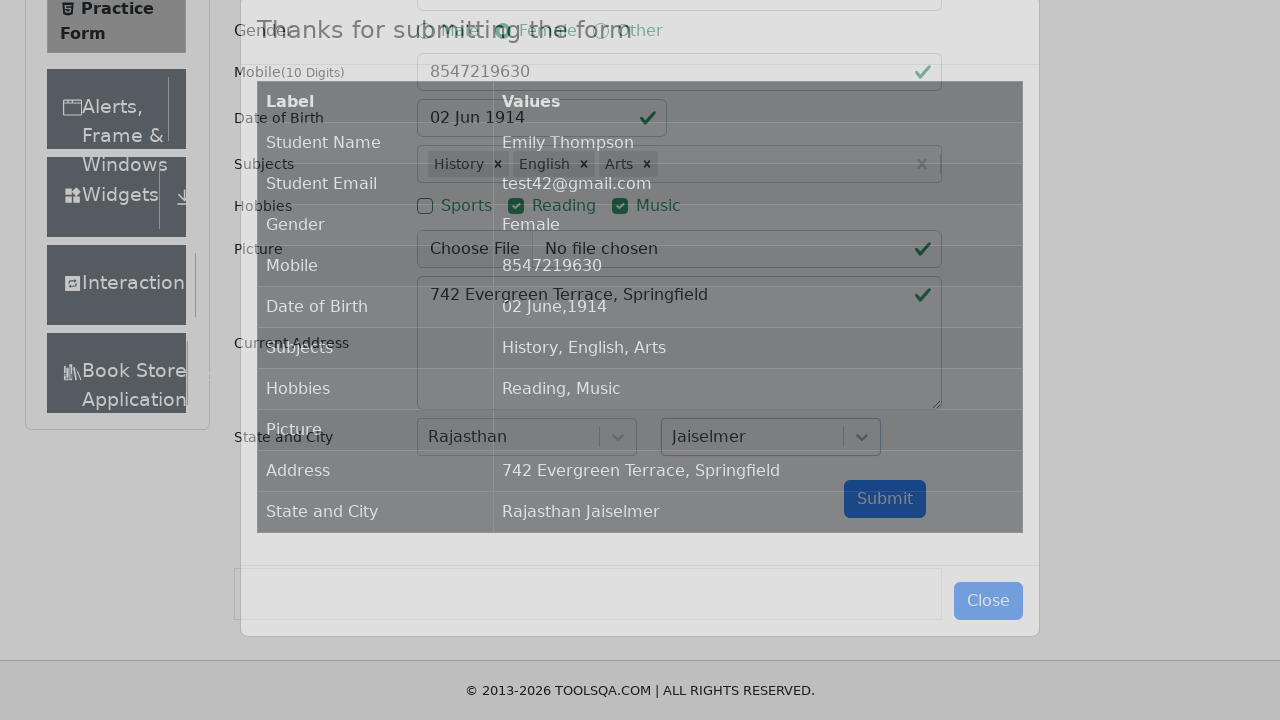

Form successfully submitted - confirmation modal displayed
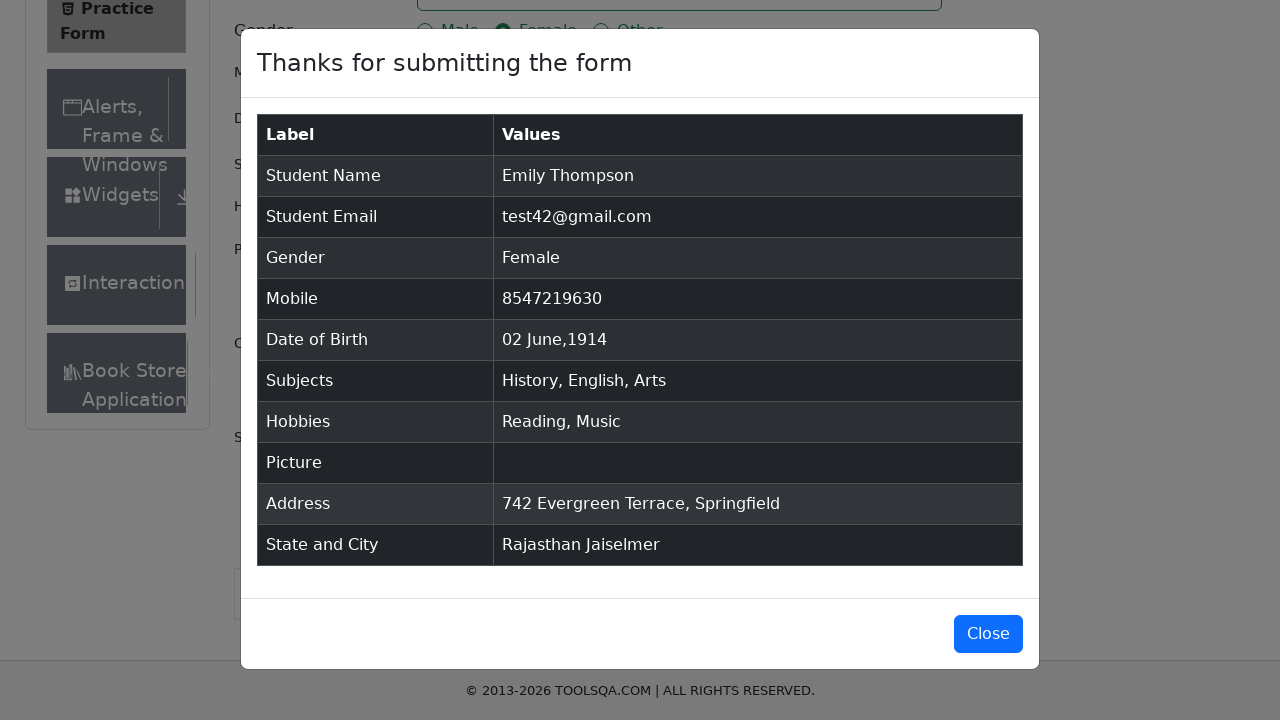

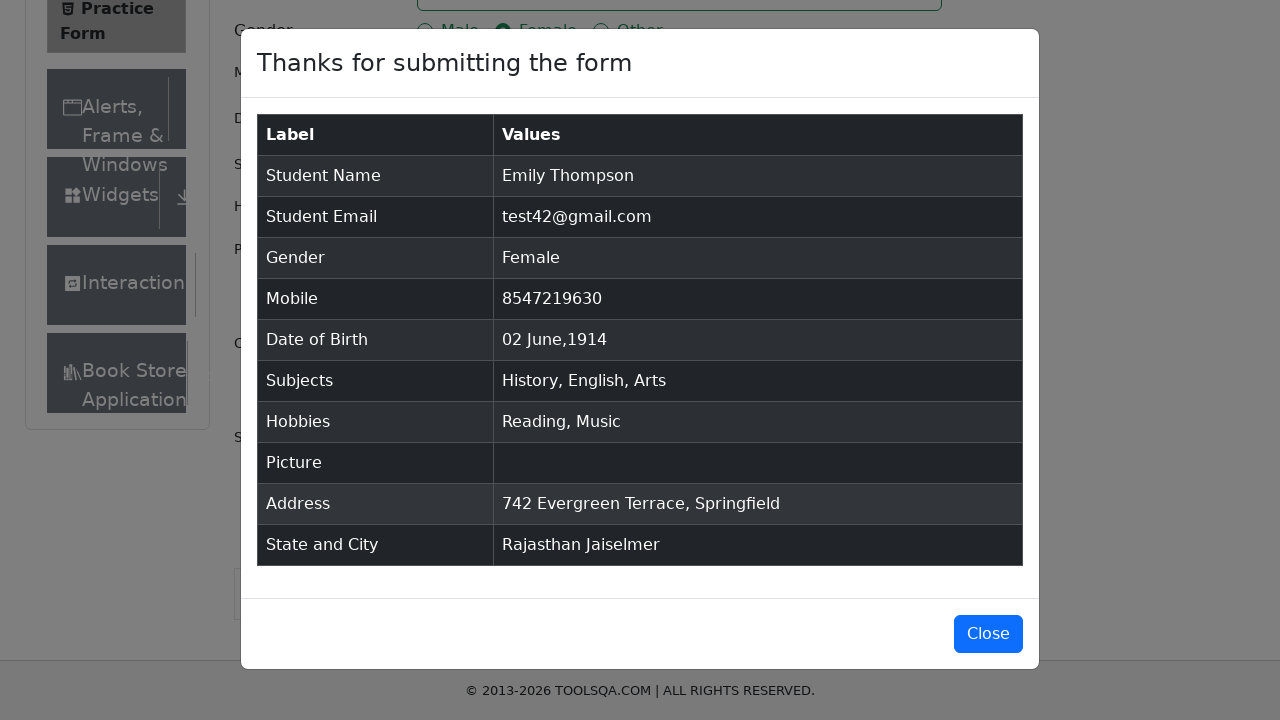